Tests mouse hover functionality by hovering over an element and clicking a revealed menu item

Starting URL: https://testautomationpractice.blogspot.com/

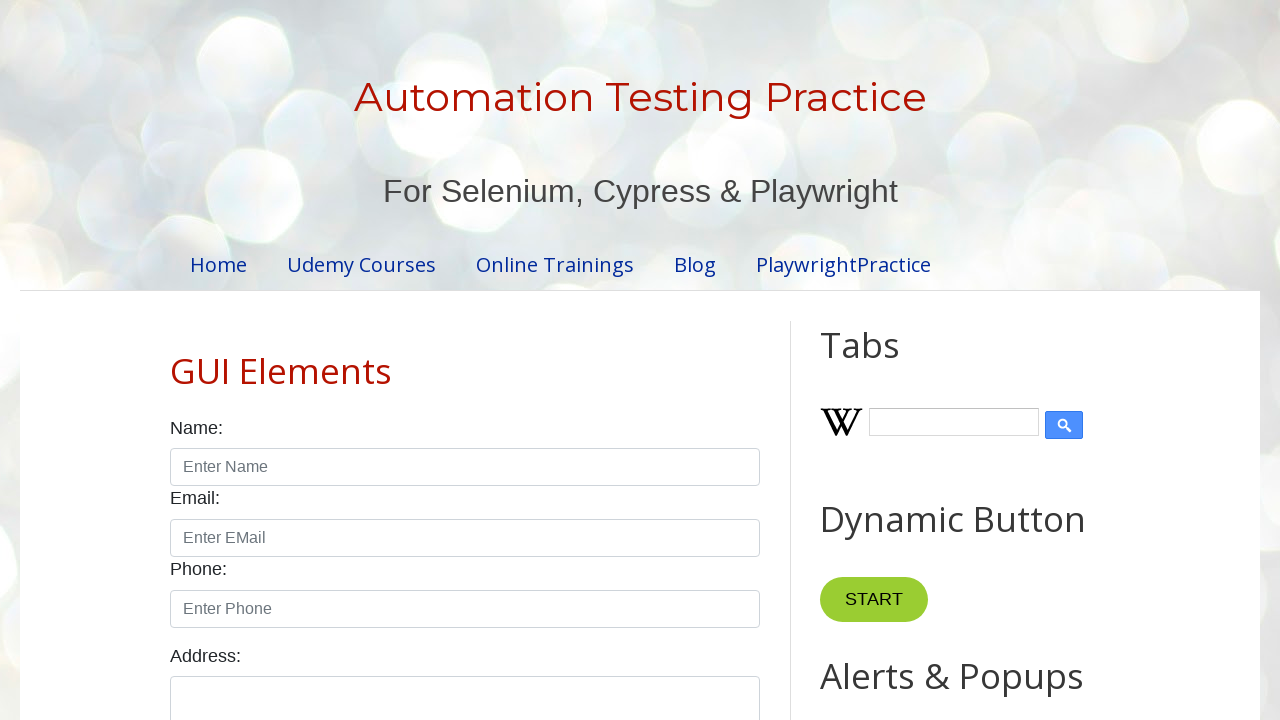

Hovered over 'Point Me' element to reveal menu at (868, 360) on internal:text="Point Me"i
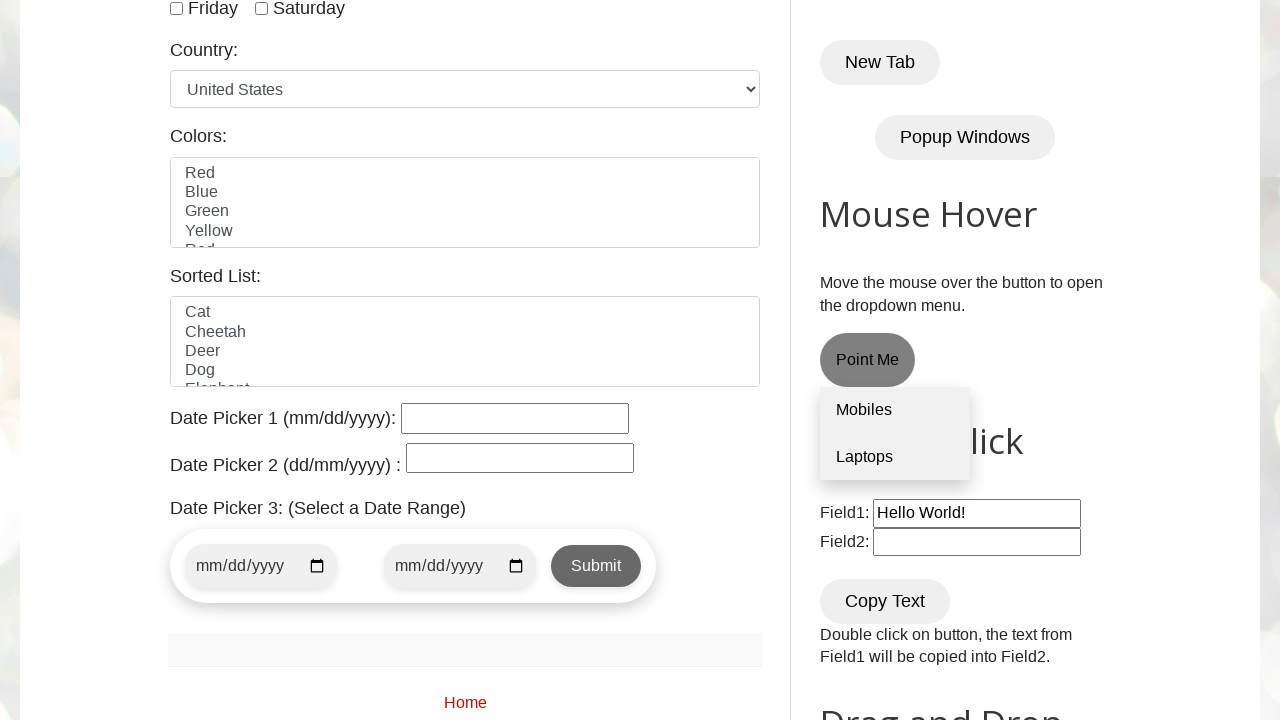

Clicked on revealed 'Laptops' menu item at (895, 457) on internal:text="Laptops"i >> nth=0
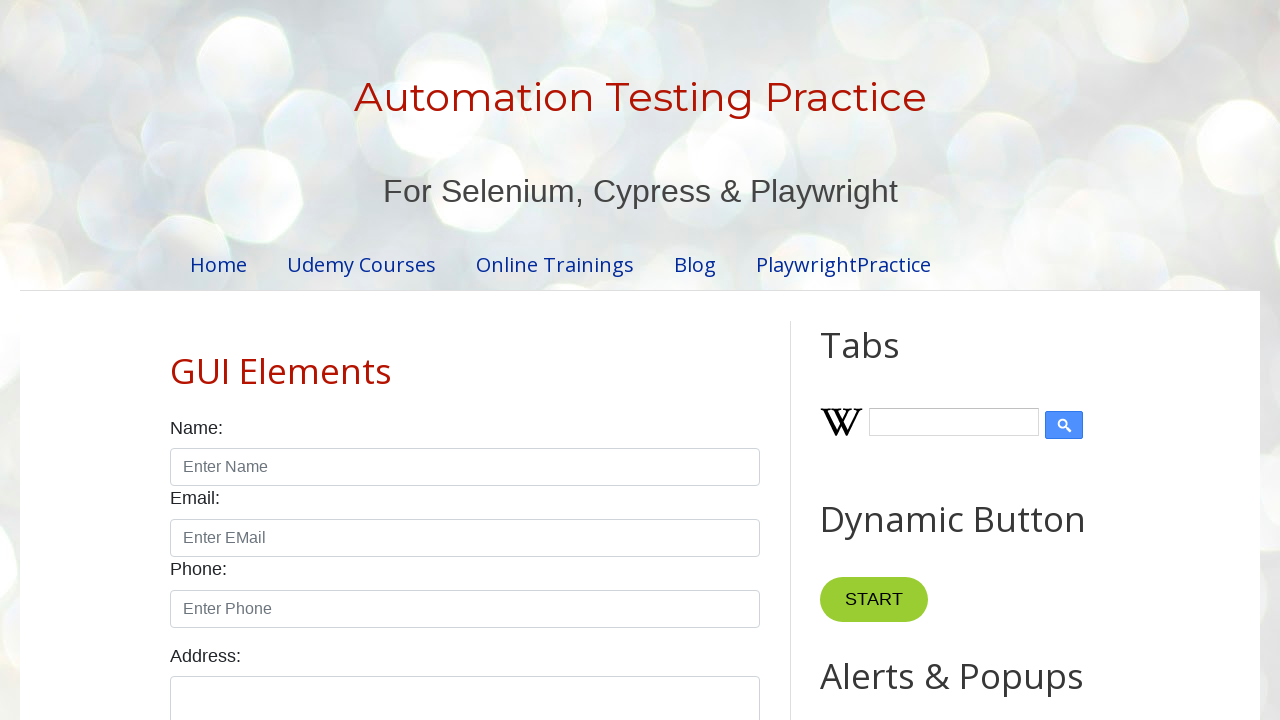

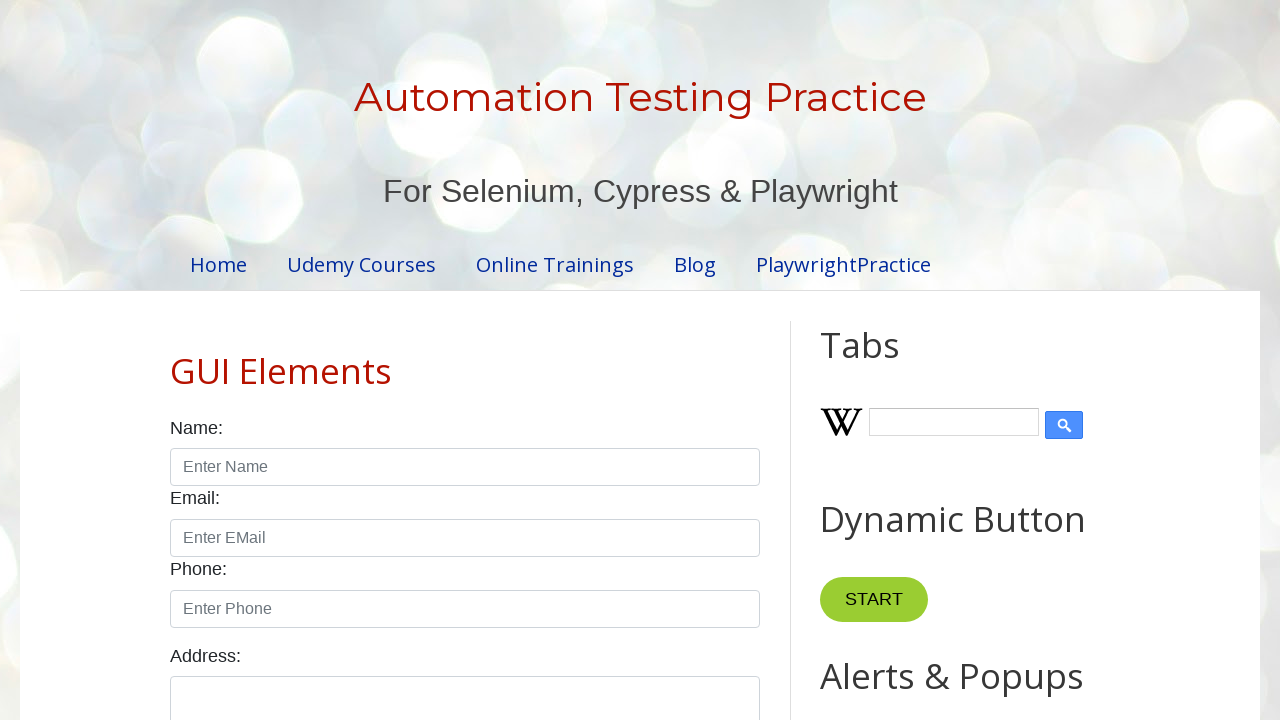